Tests drag and drop functionality on the jQuery UI droppable demo page by dragging an element and dropping it onto a target area within an iframe

Starting URL: https://jqueryui.com/droppable/

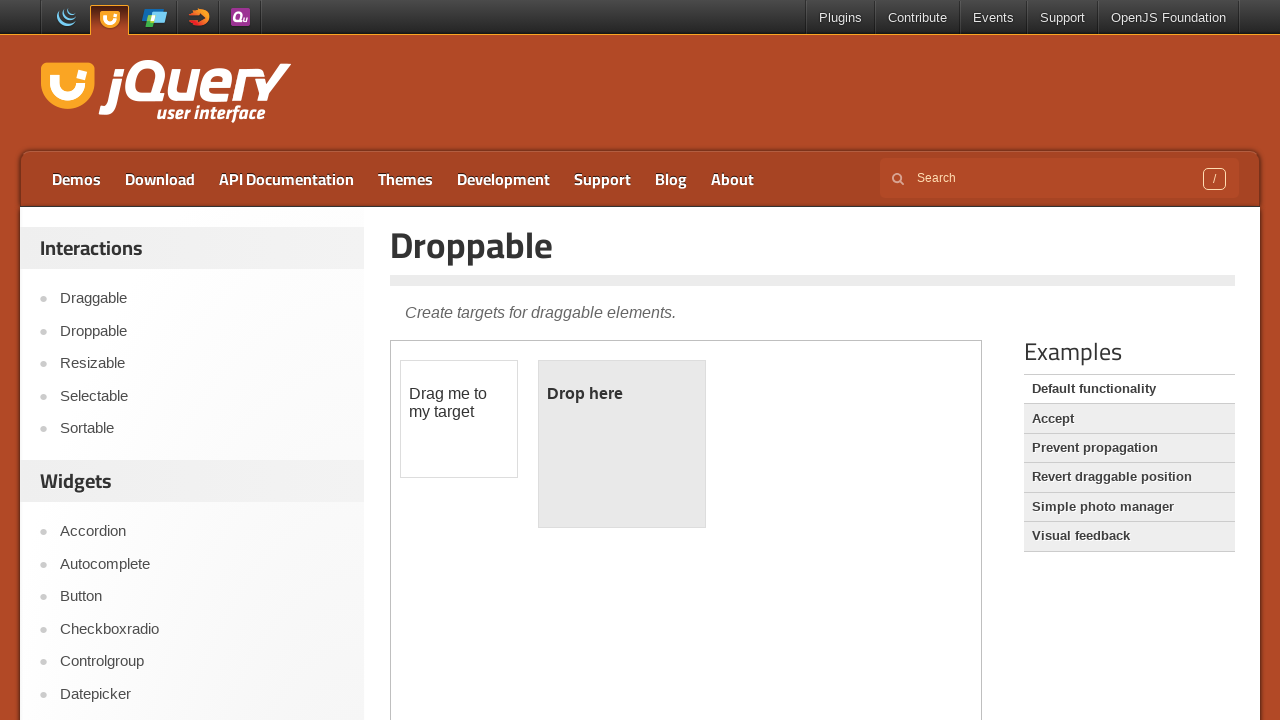

Waited for iframe.demo-frame to load
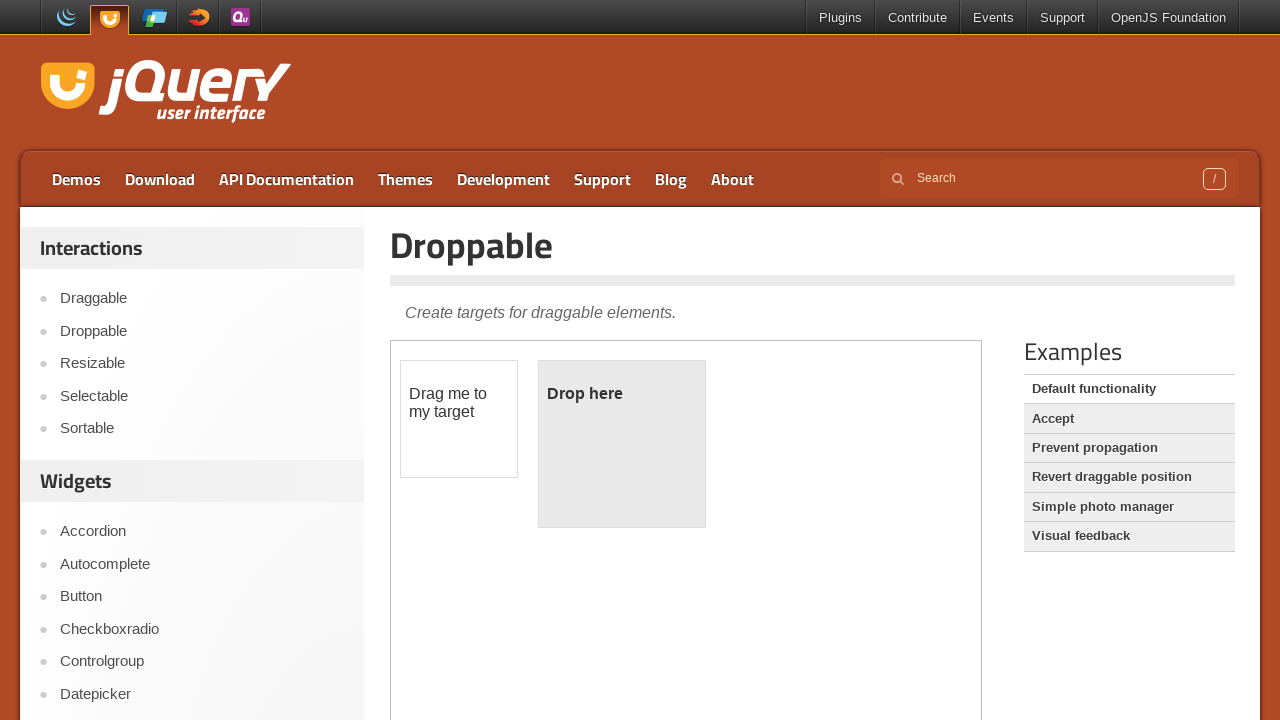

Located the demo-frame iframe
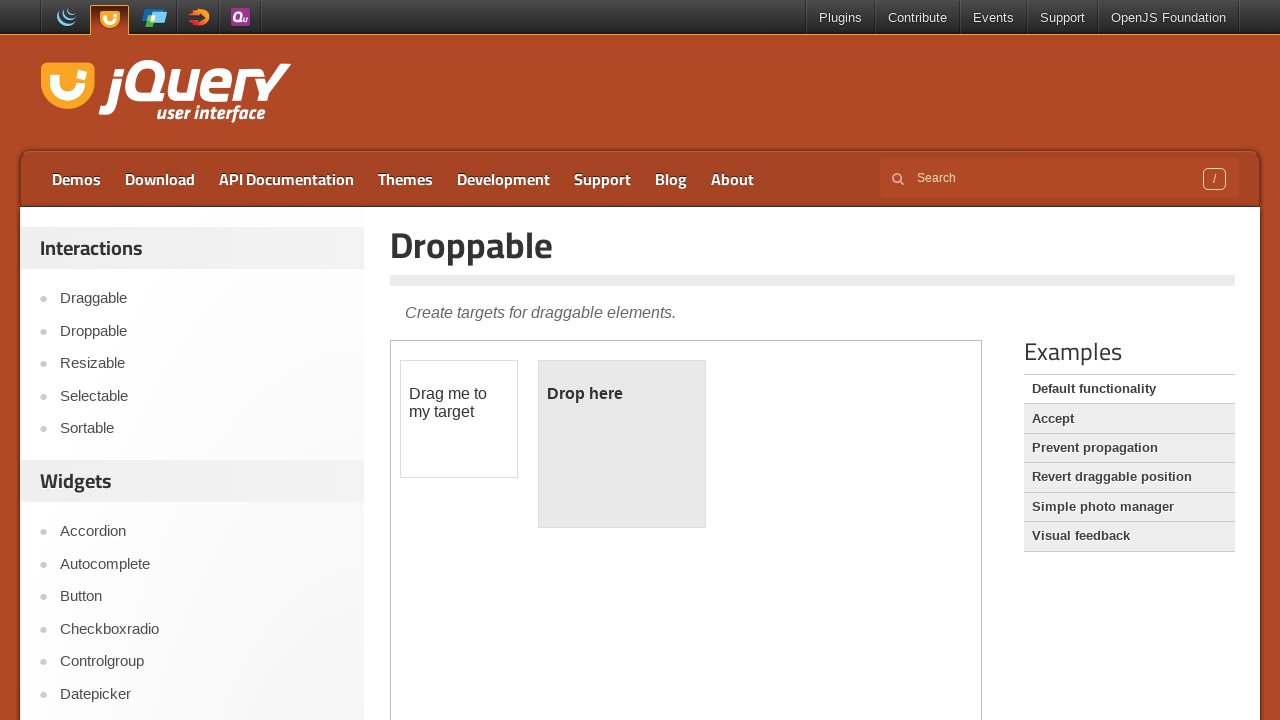

Waited for draggable element to be available in iframe
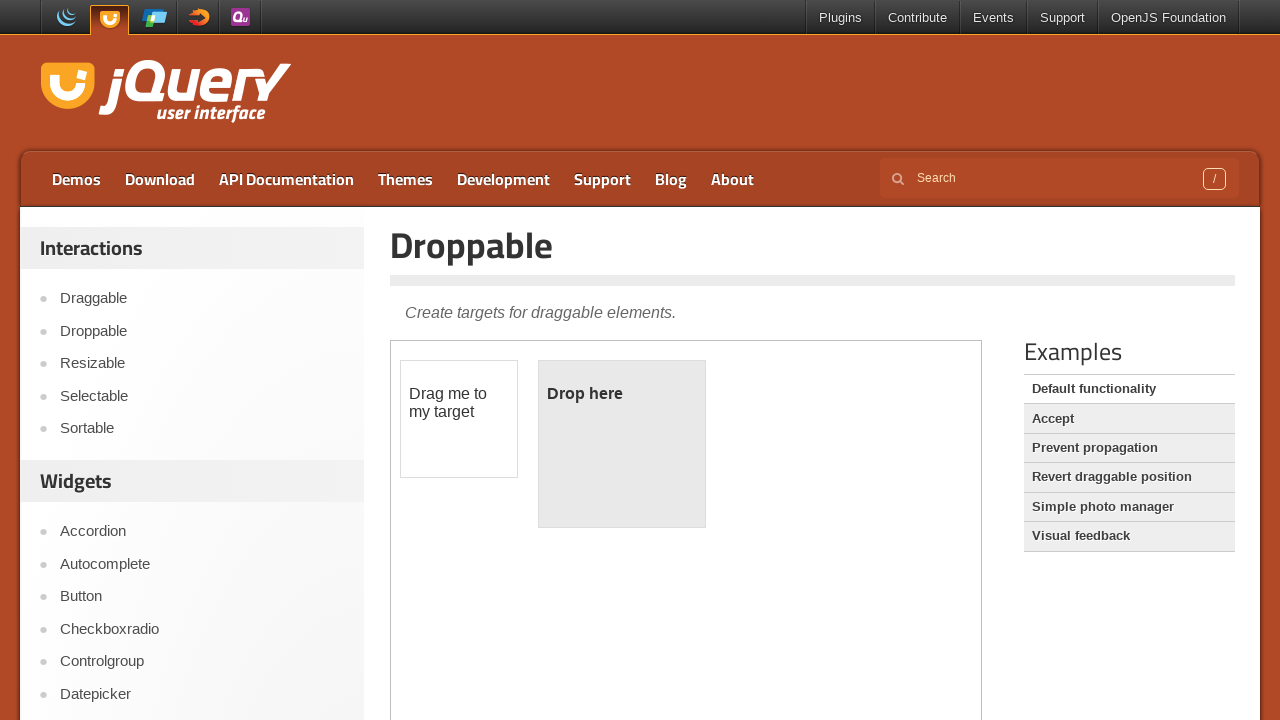

Waited for droppable element to be available in iframe
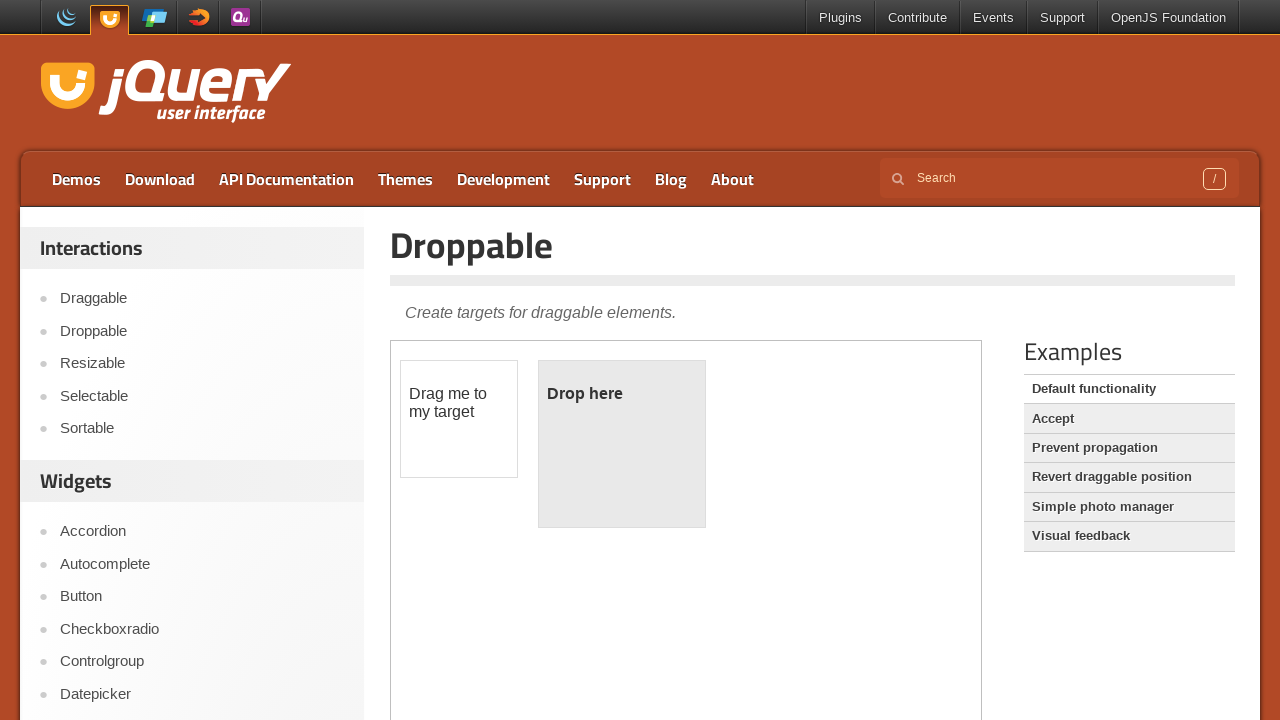

Located the draggable element (#draggable)
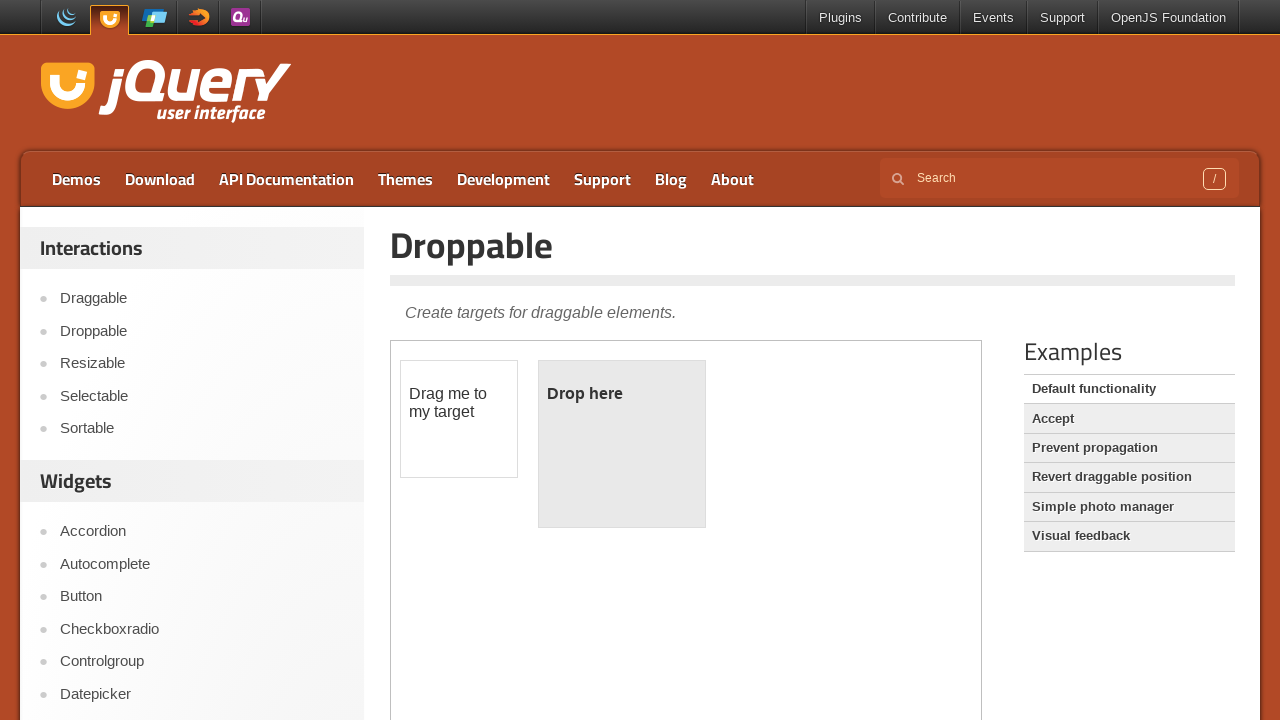

Located the droppable element (#droppable)
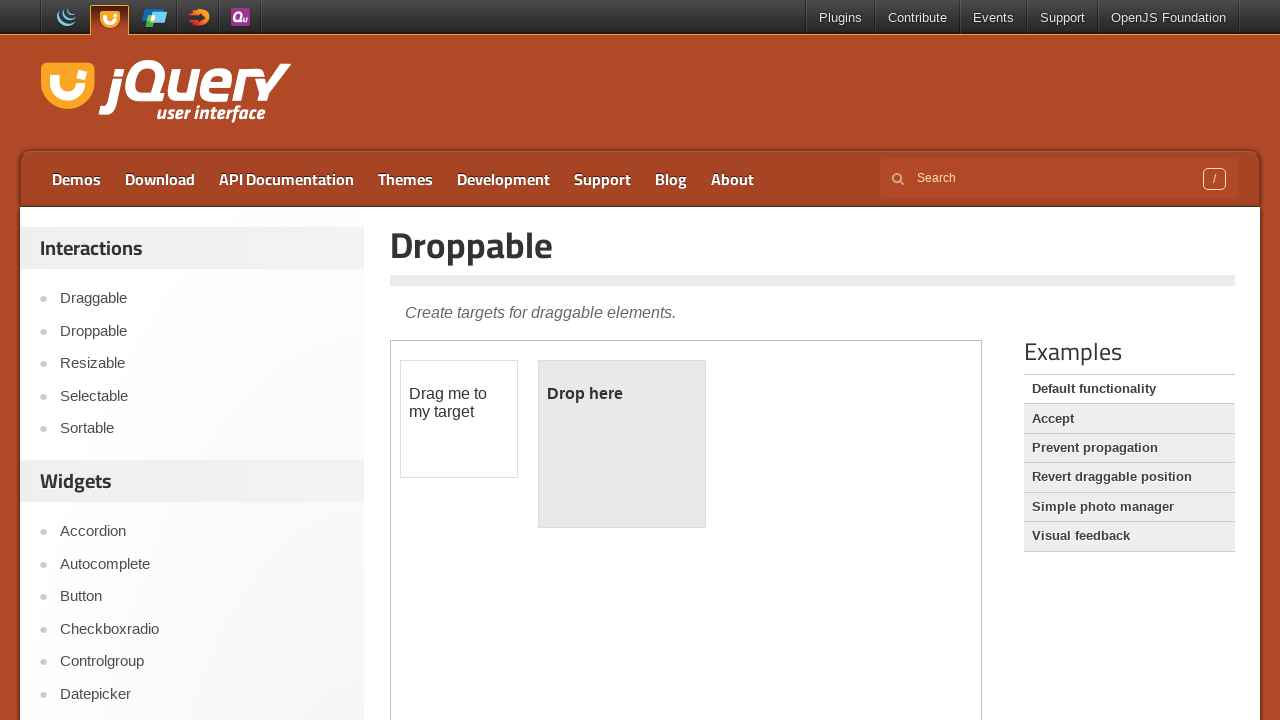

Dragged draggable element onto droppable target element at (622, 444)
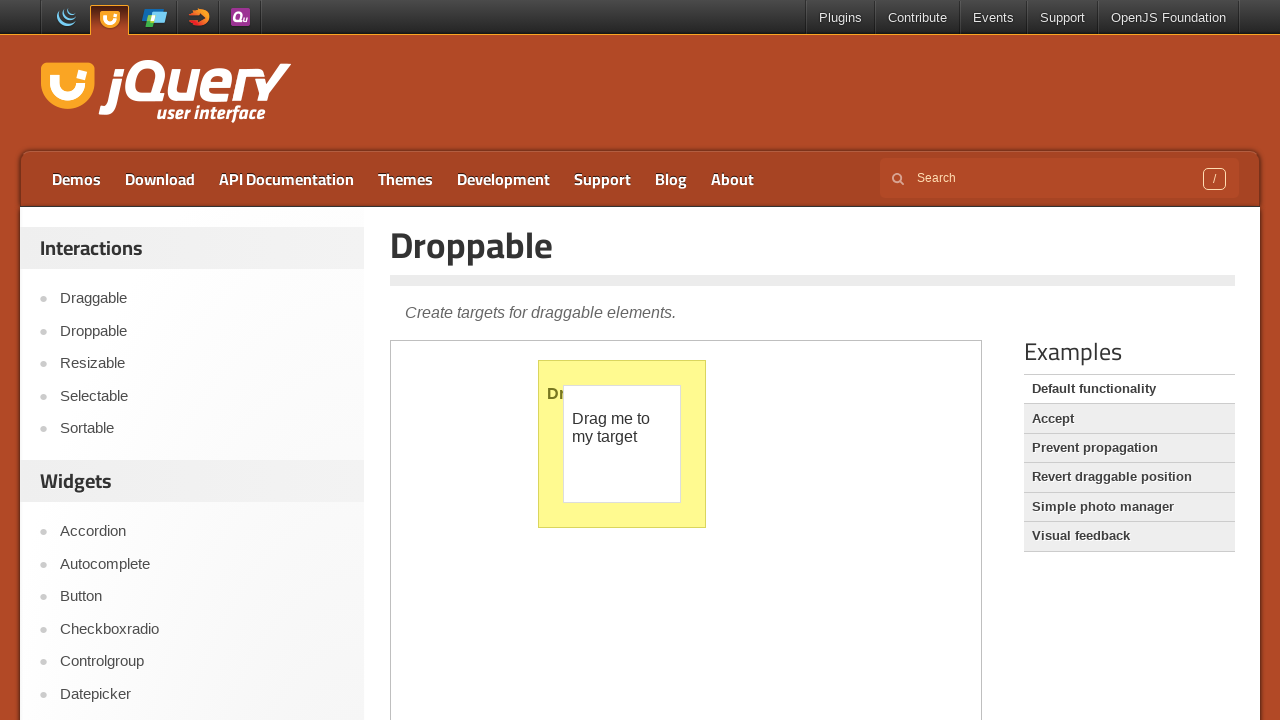

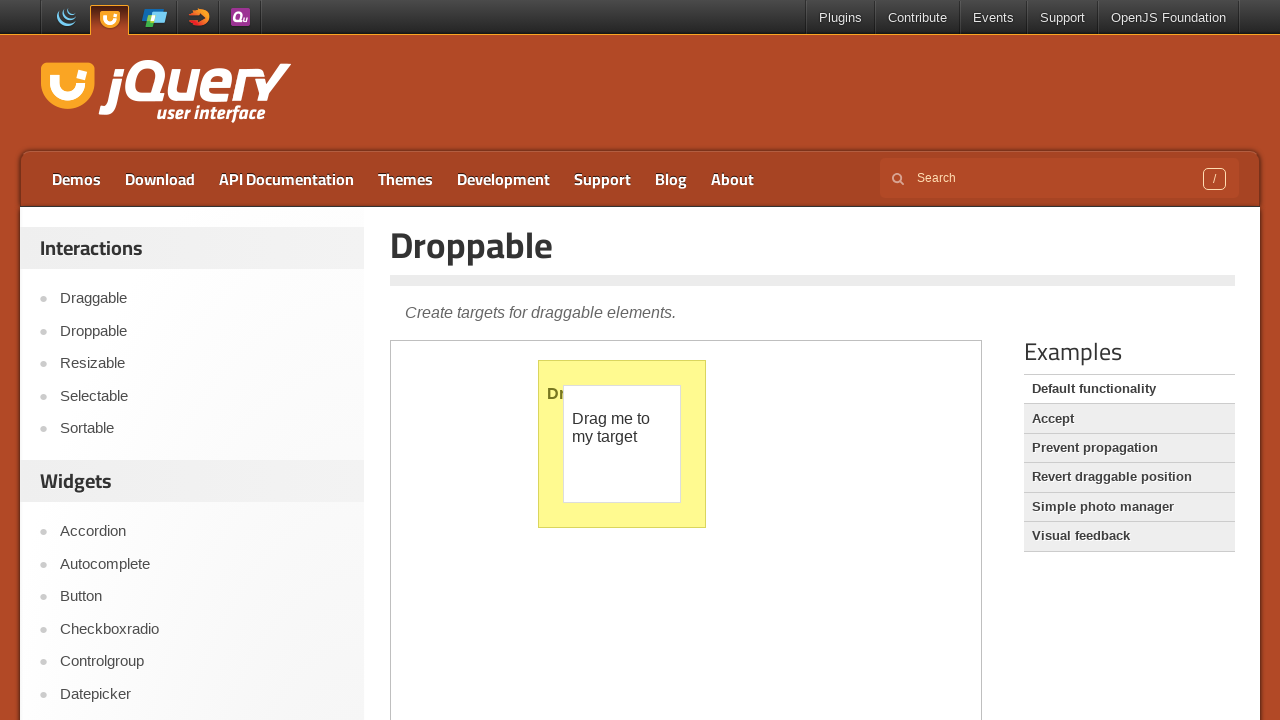